Tests the football match statistics page by clicking "All matches" filter and selecting Spain from the country dropdown, then verifying match data loads

Starting URL: https://www.adamchoi.co.uk/overs/detailed

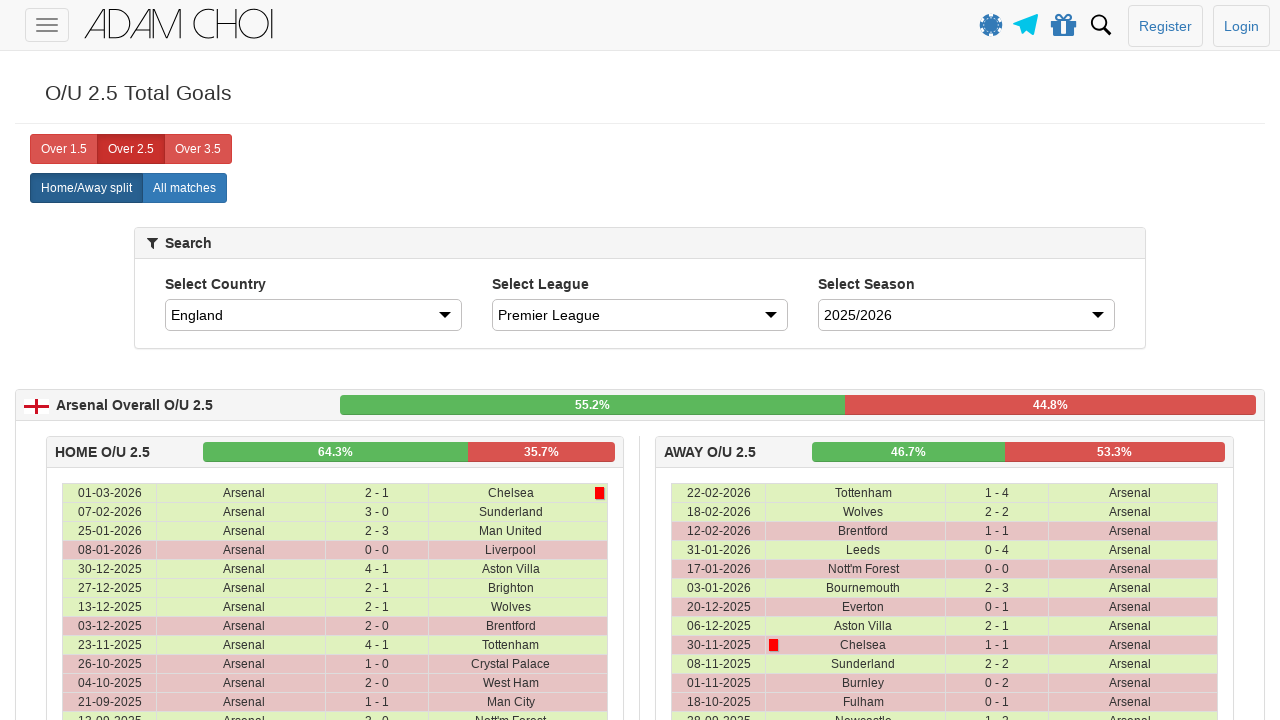

Waited for 'All matches' filter button to be visible
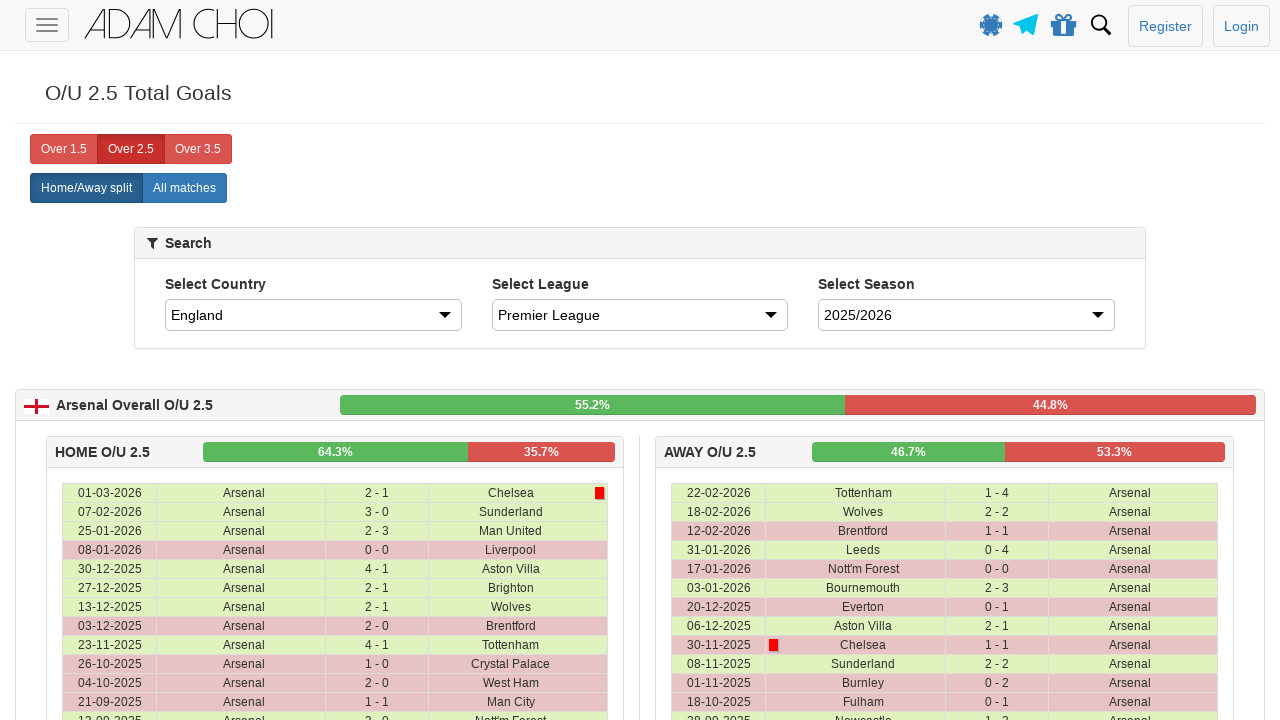

Clicked 'All matches' filter button at (184, 188) on xpath=//label[@analytics-event="All matches"]
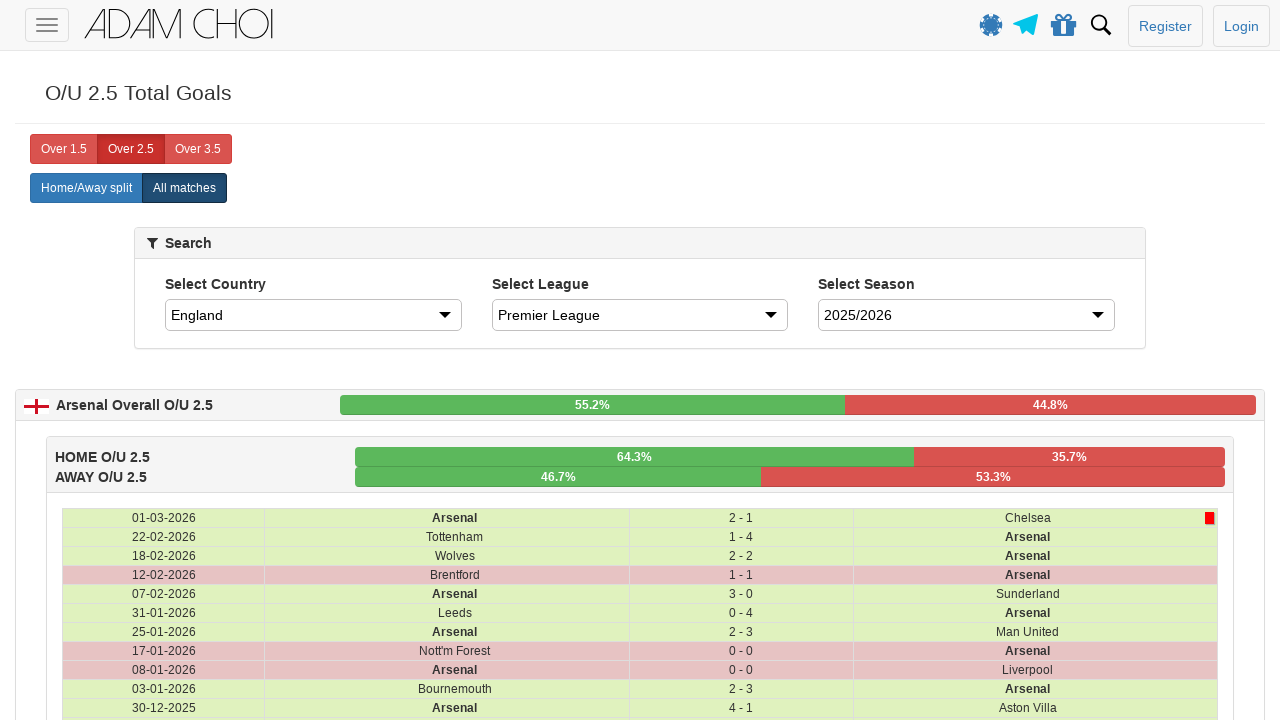

Waited for country dropdown to be visible
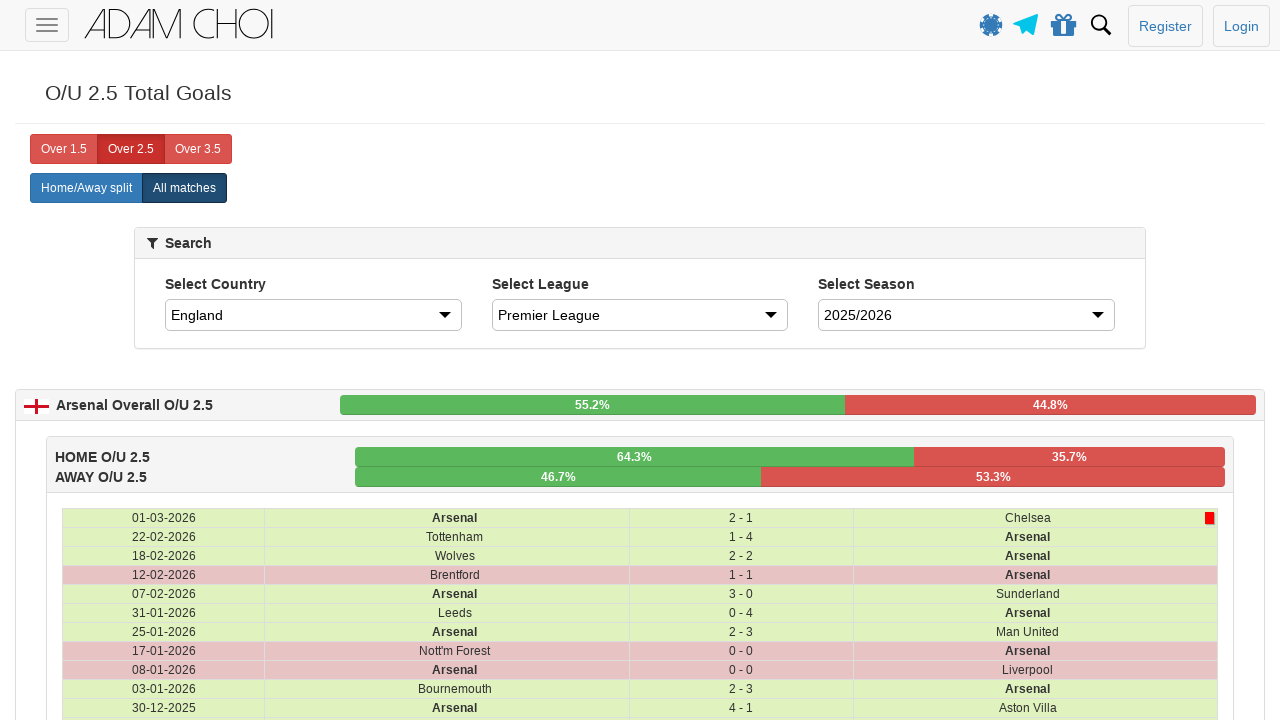

Selected Spain from country dropdown on #country
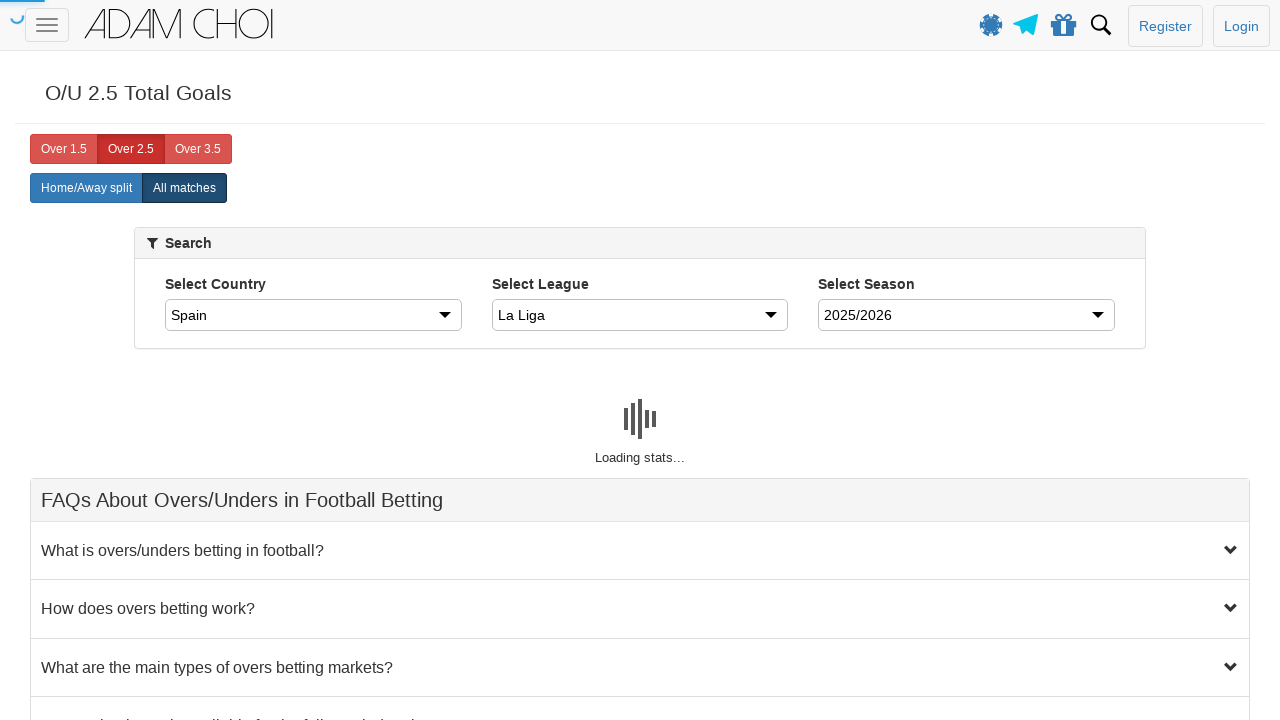

Match data loaded in table rows
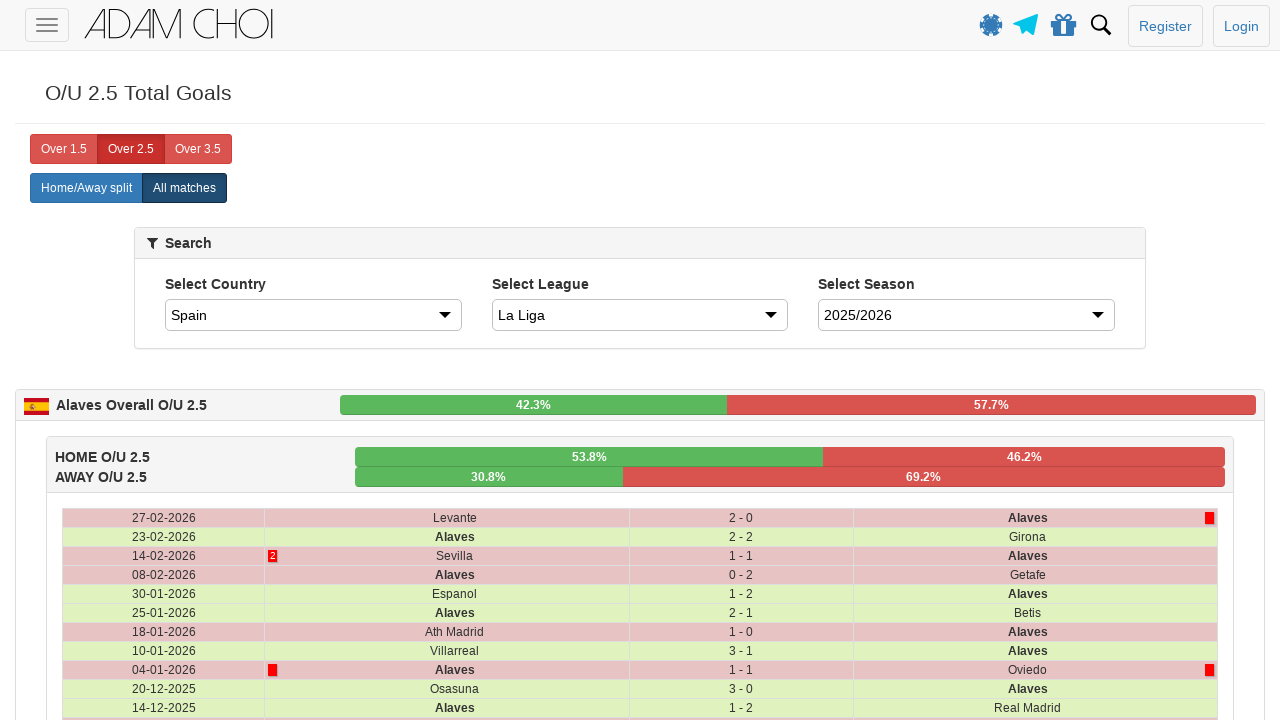

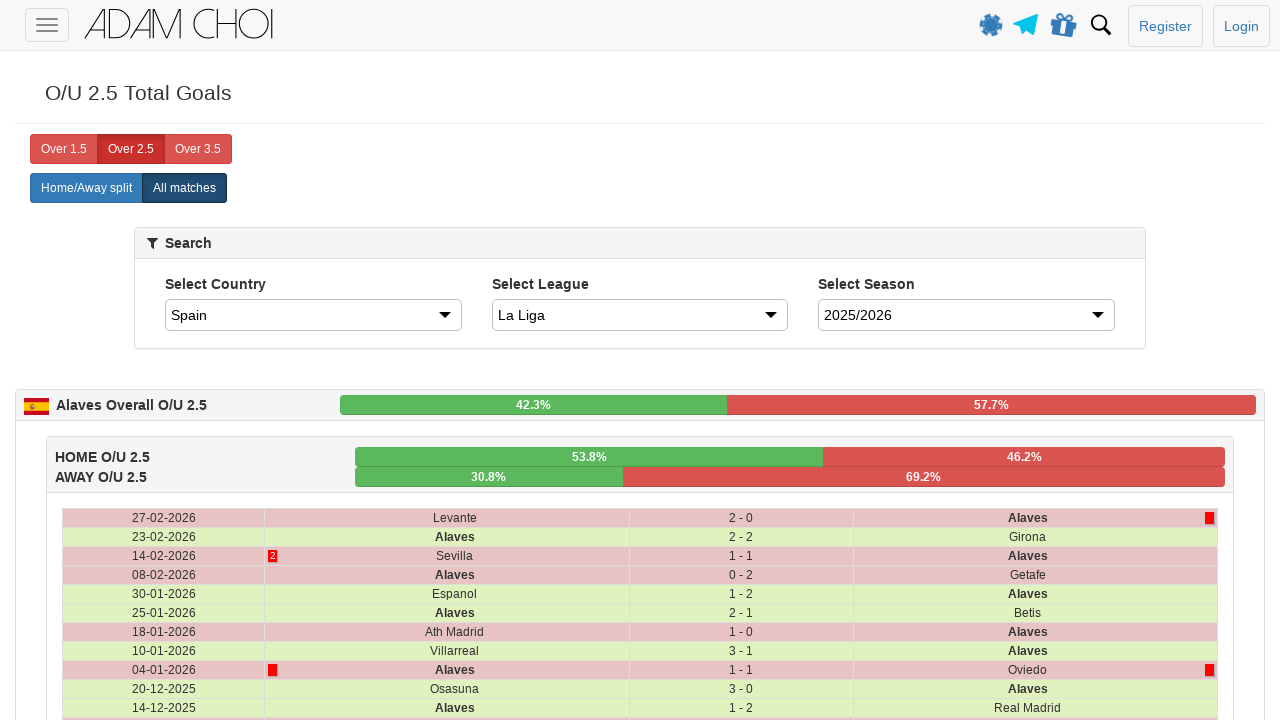